Tests navigation on w3schools.com by finding the Exercises and Quizzes link, highlighting it with a red border using JavaScript, and clicking on it.

Starting URL: https://www.w3schools.com/

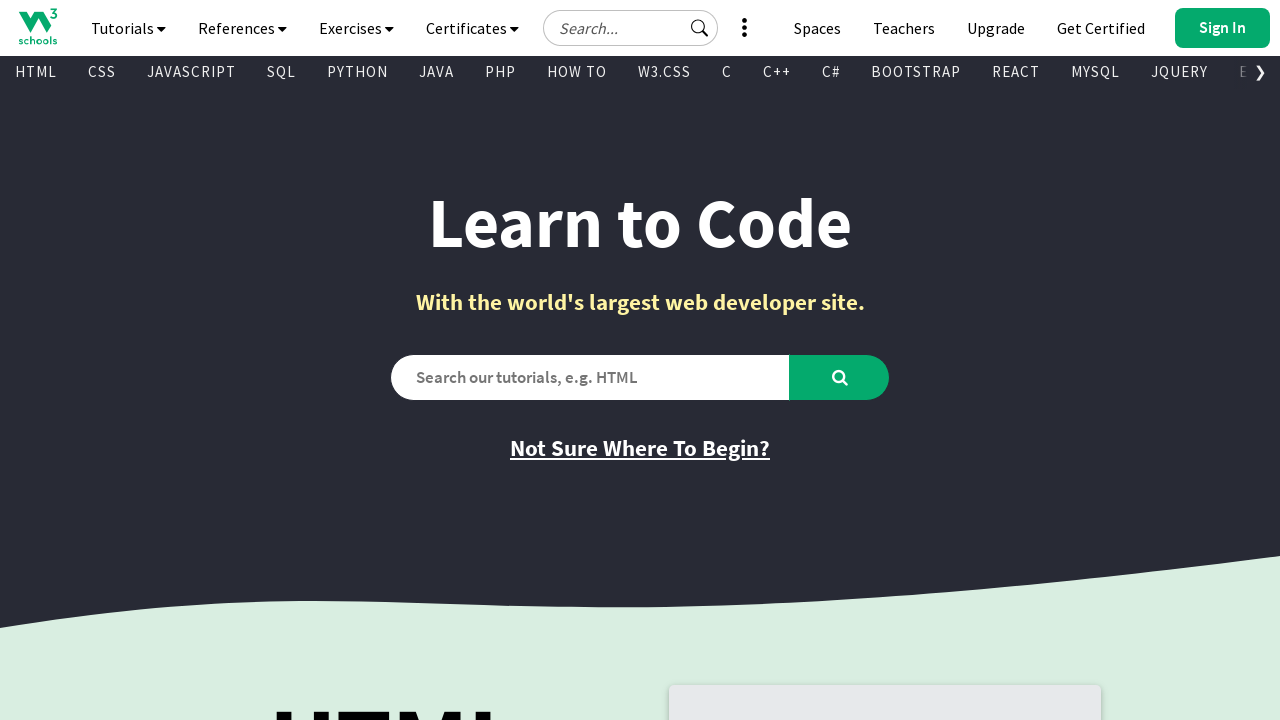

Waited for page to reach domcontentloaded state
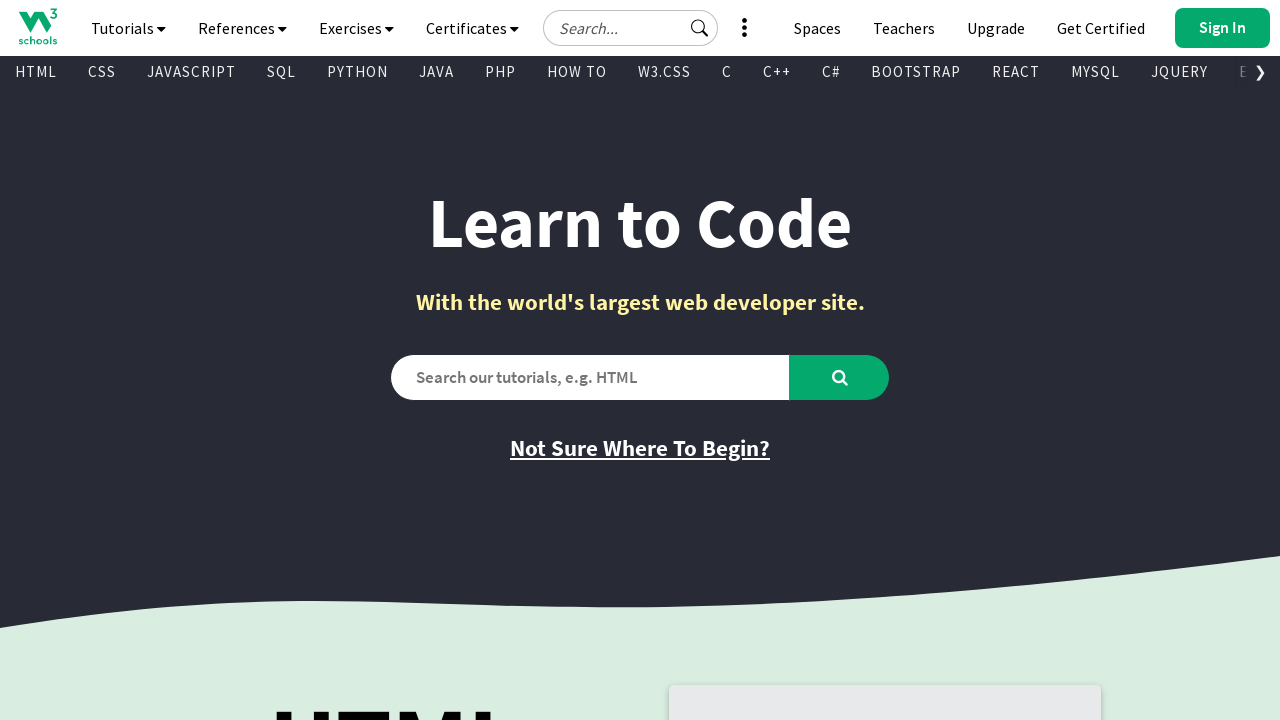

Located the Exercises and Quizzes link
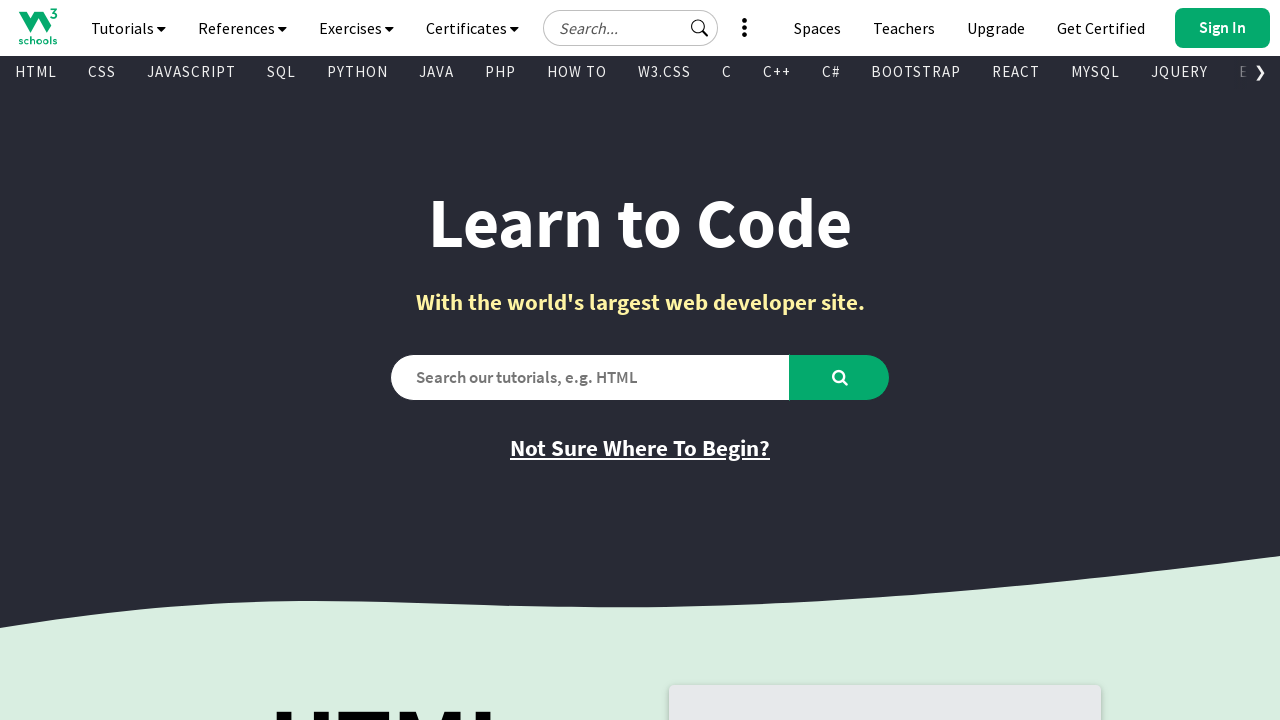

Applied red border highlight to Exercises and Quizzes link using JavaScript
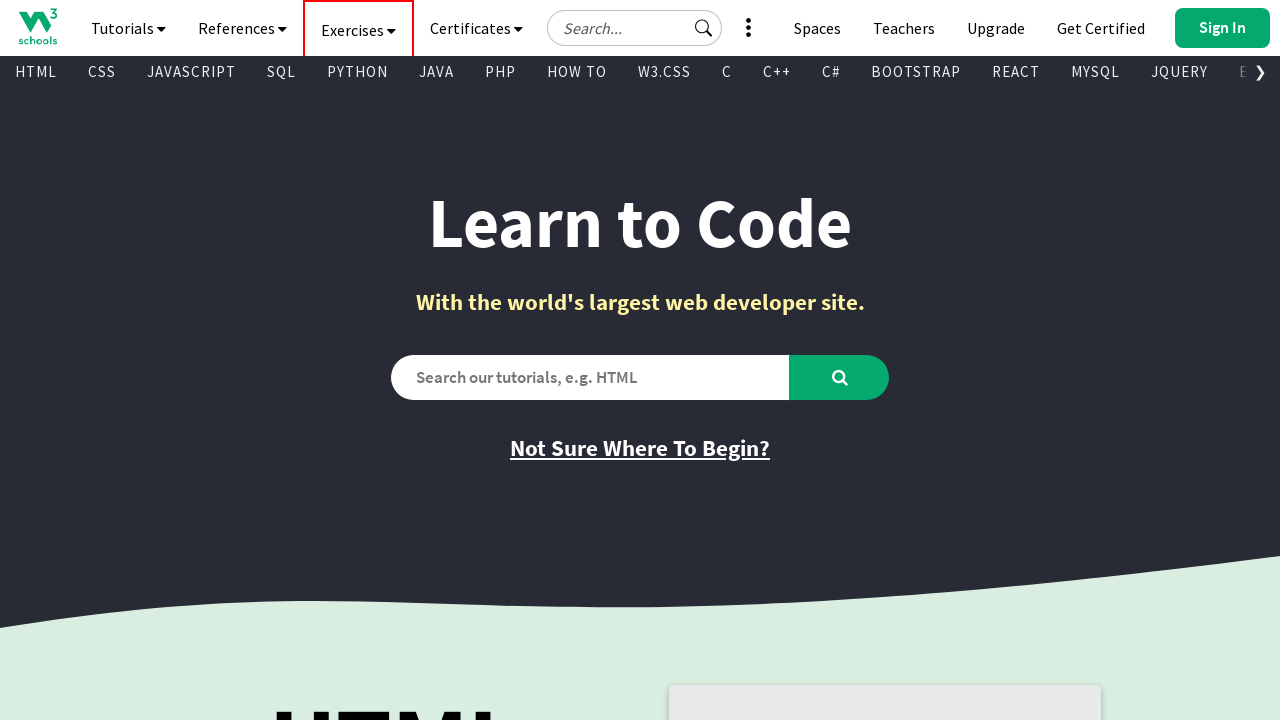

Clicked on the Exercises and Quizzes link at (358, 29) on xpath=//a[@title='Exercises and Quizzes']
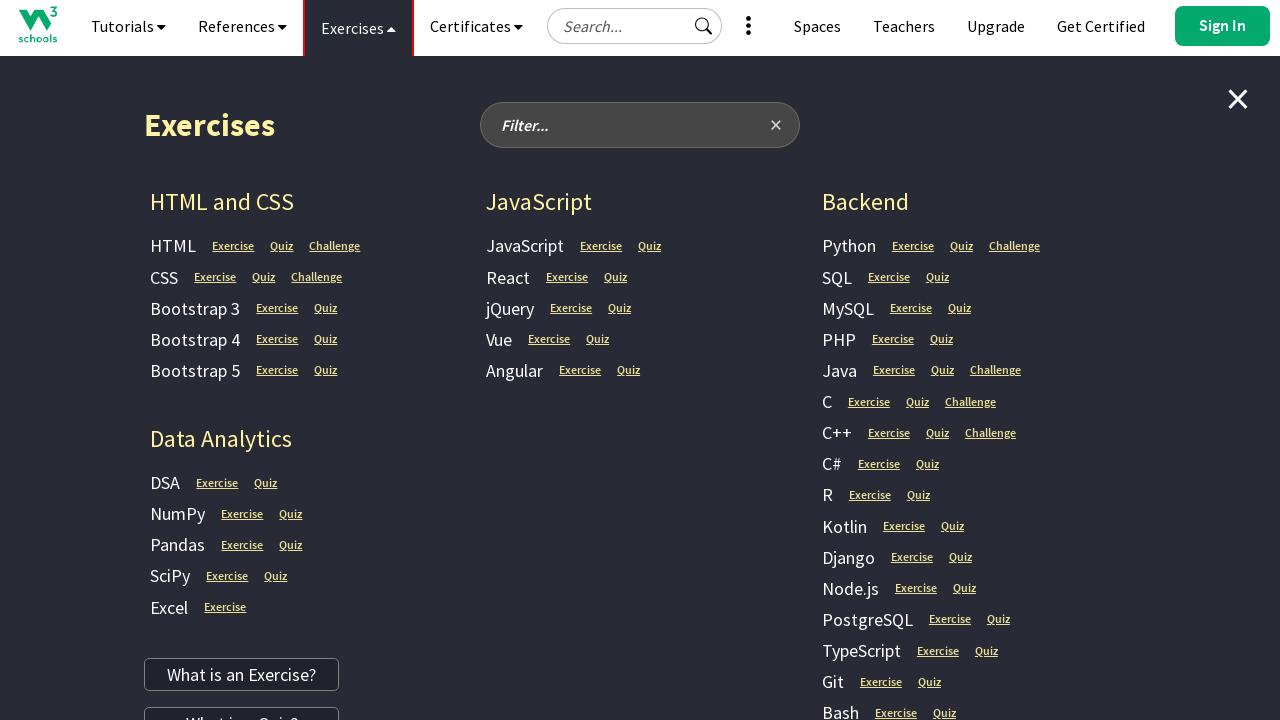

Waited for page load to complete after navigation
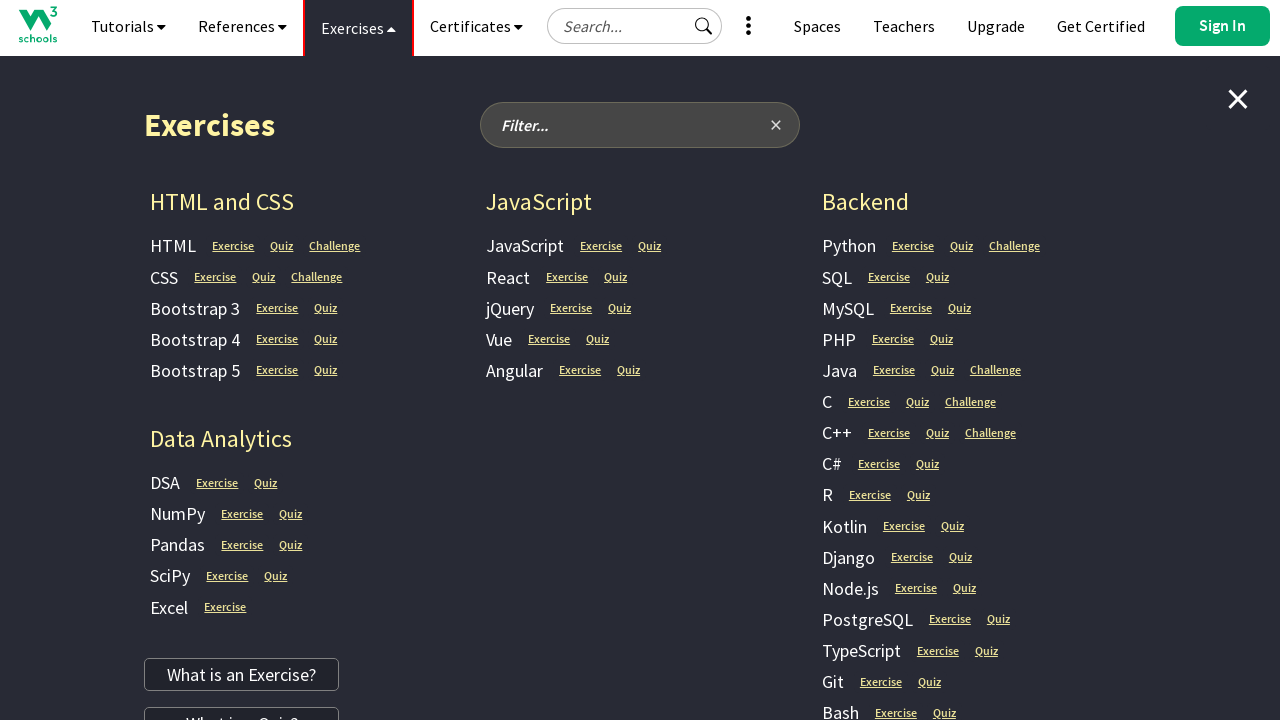

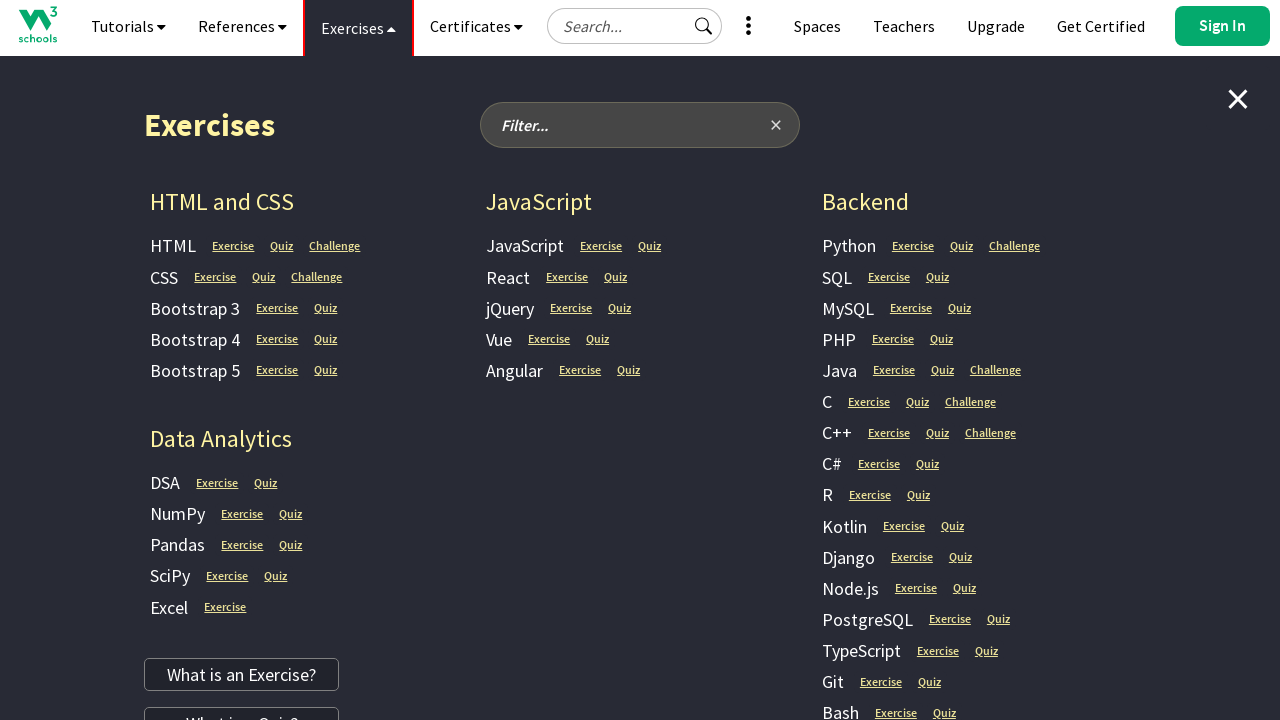